Tests the car search functionality on ss.lv by selecting various filters including year range, engine power, car type, gearshift, model type, and color, then submitting the search

Starting URL: https://www.ss.lv/

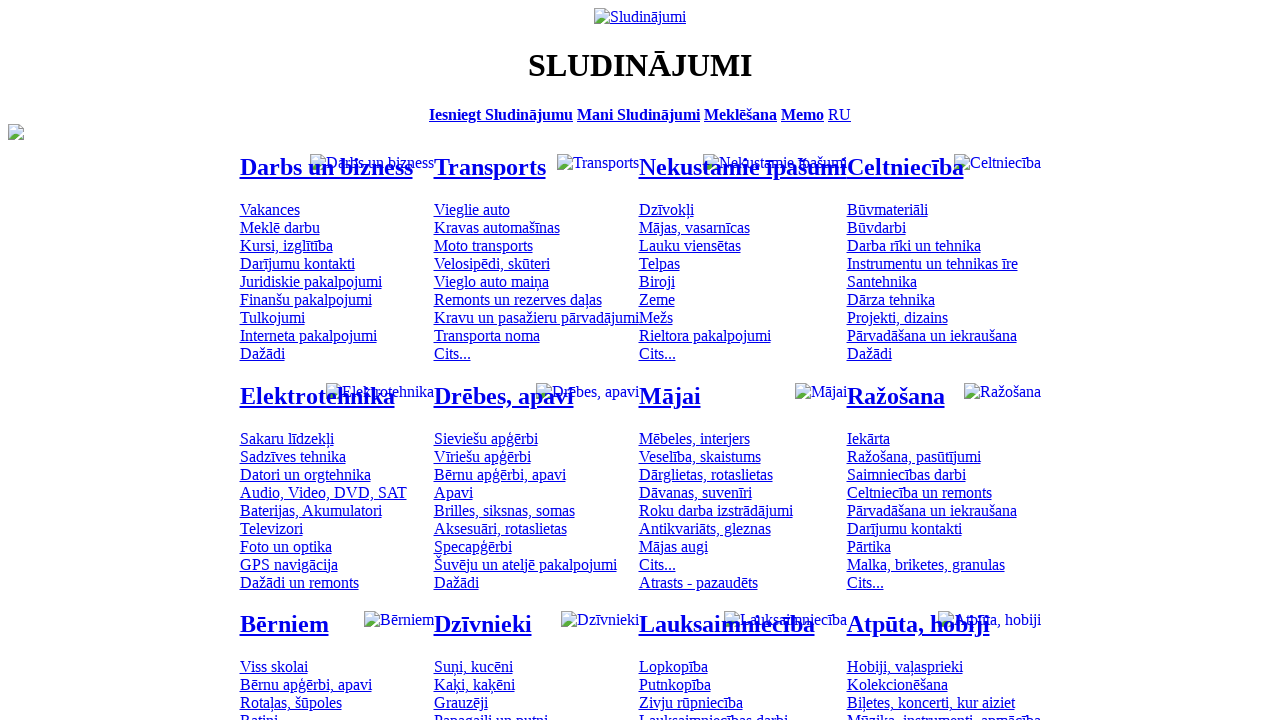

Clicked on the cars category at (472, 209) on #mtd_97
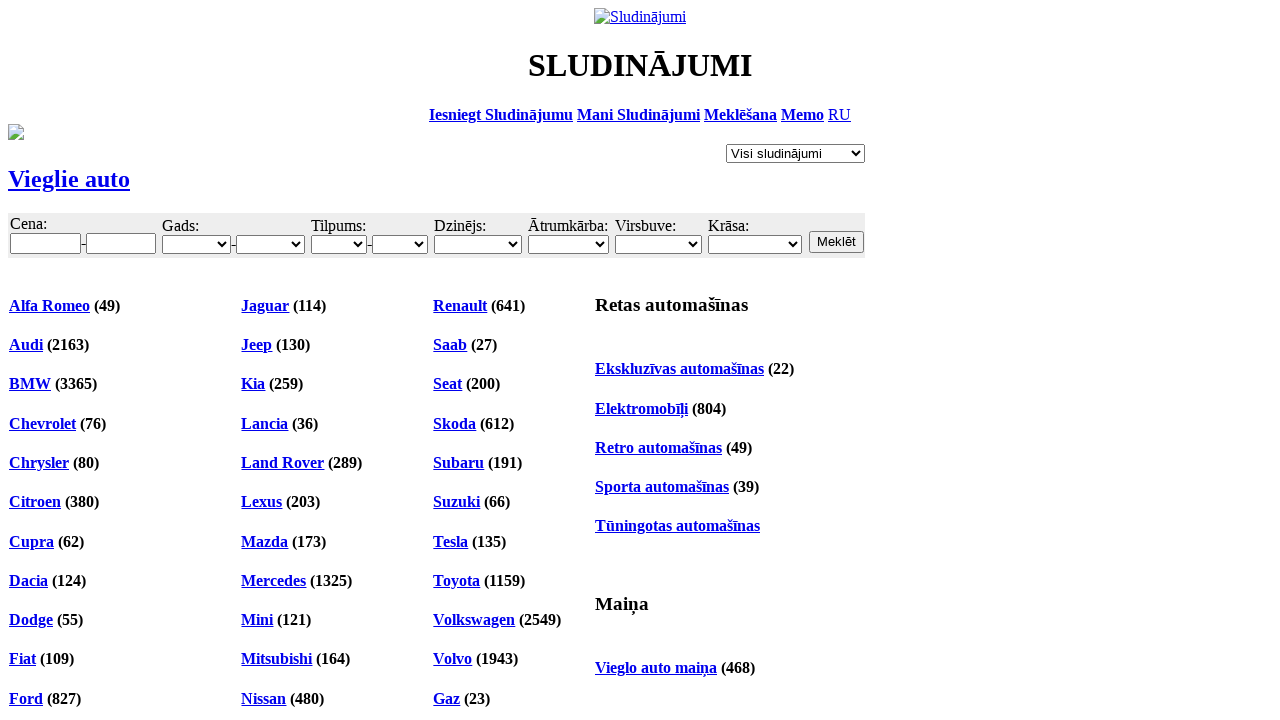

Selected minimum year 2007 on #f_o_18_min
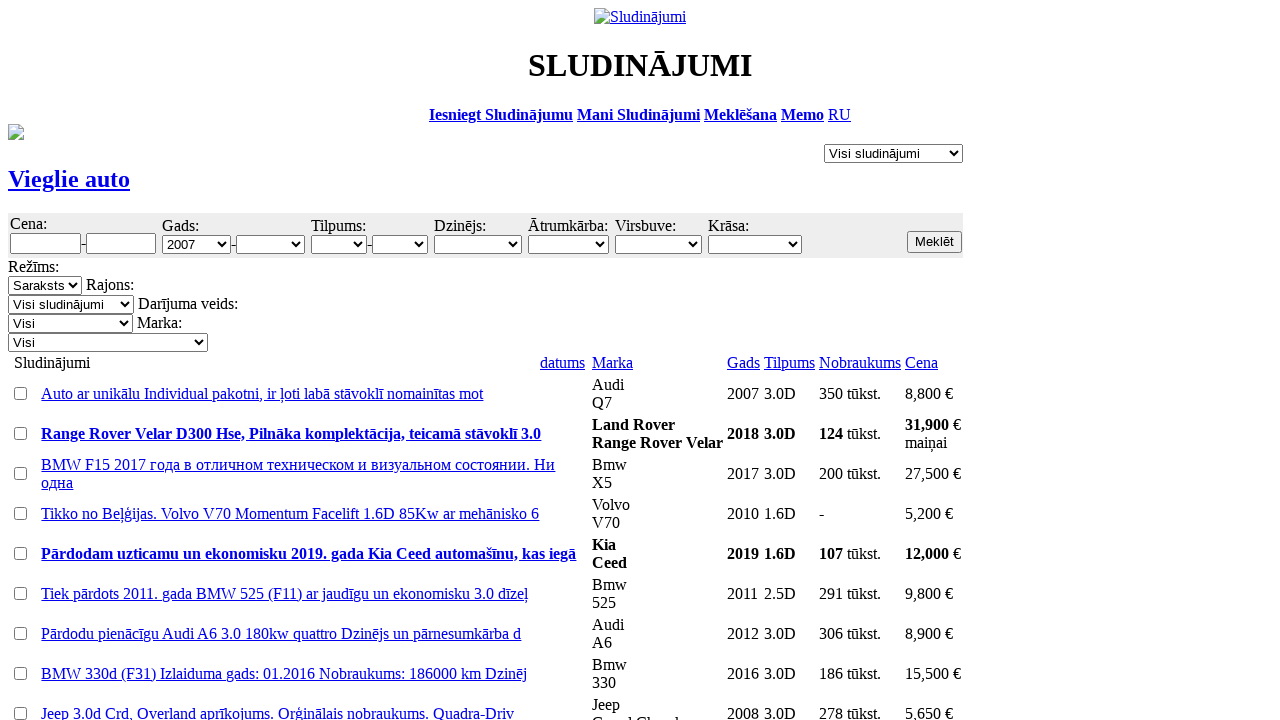

Selected maximum year 2014 on #f_o_18_max
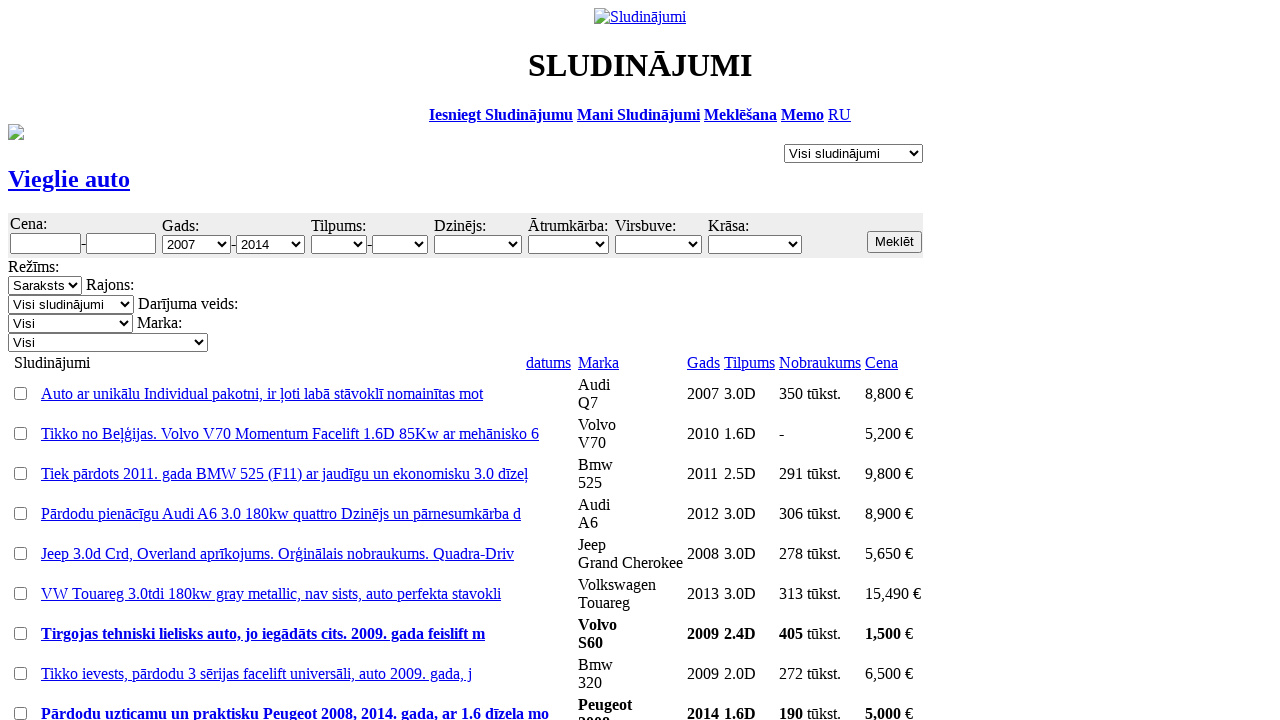

Selected minimum engine power 1.1 on #f_o_15_min
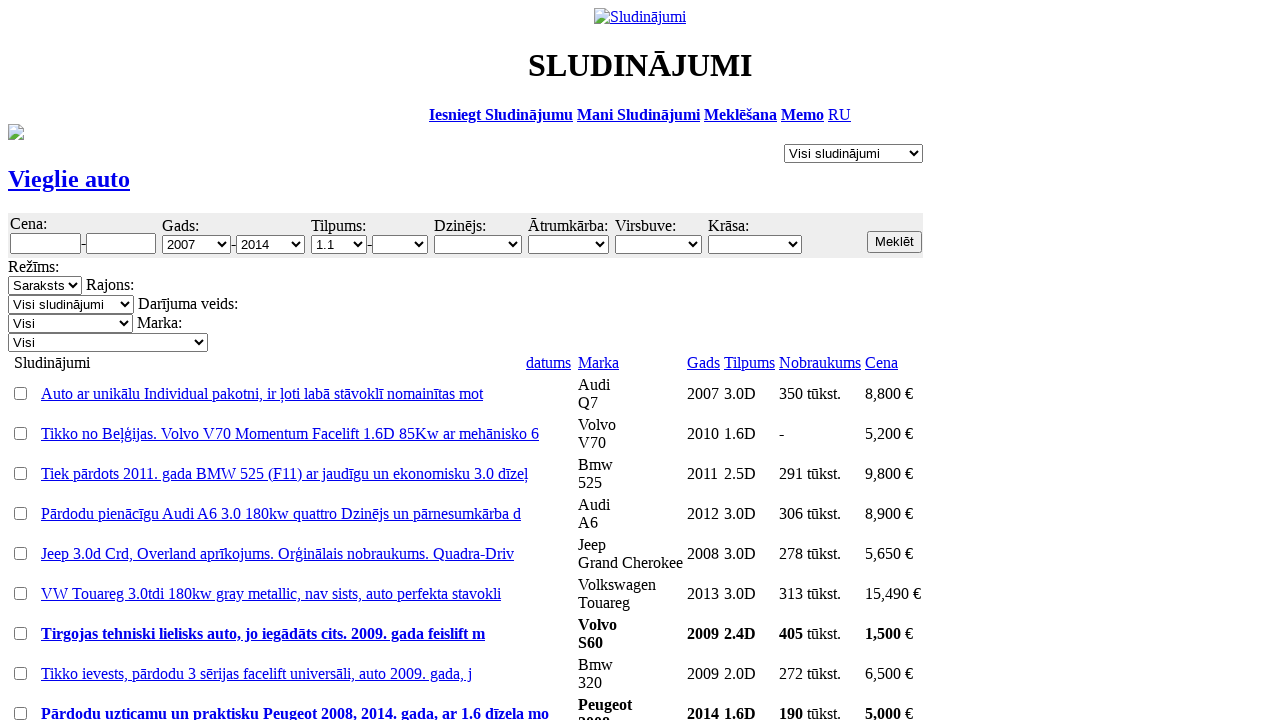

Selected maximum engine power 3.0 on #f_o_15_max
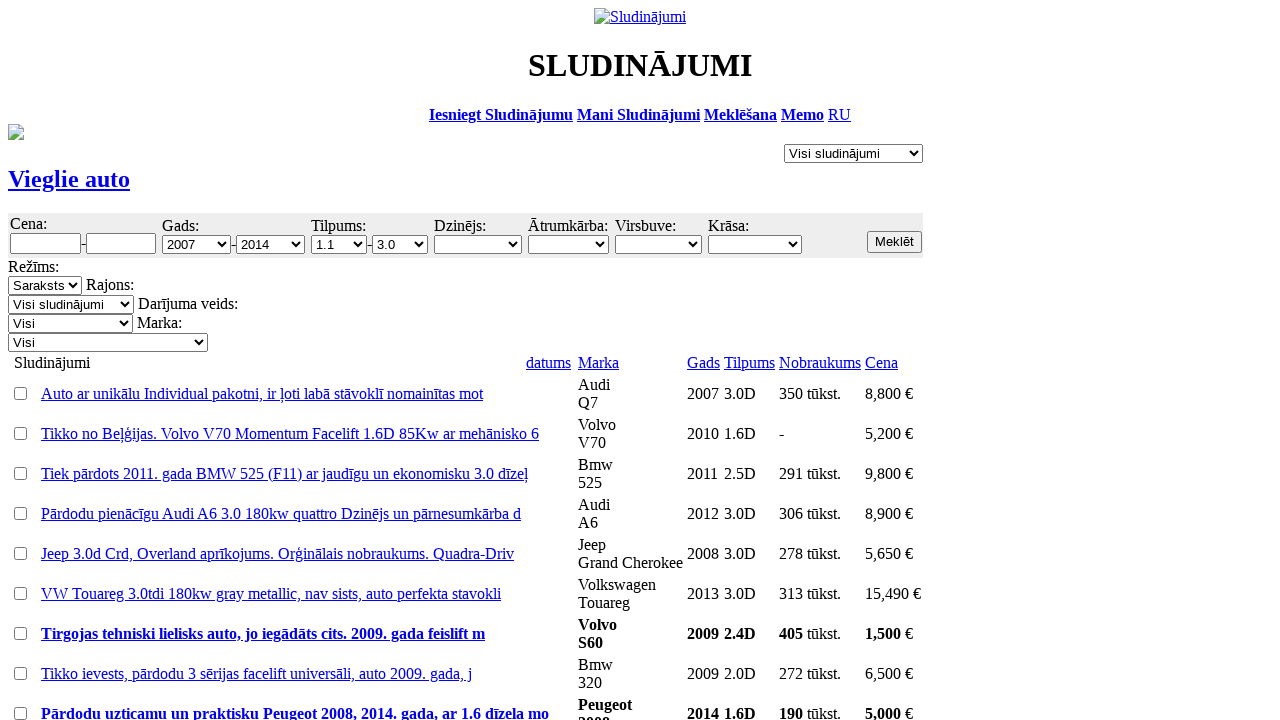

Selected car type on #f_o_34
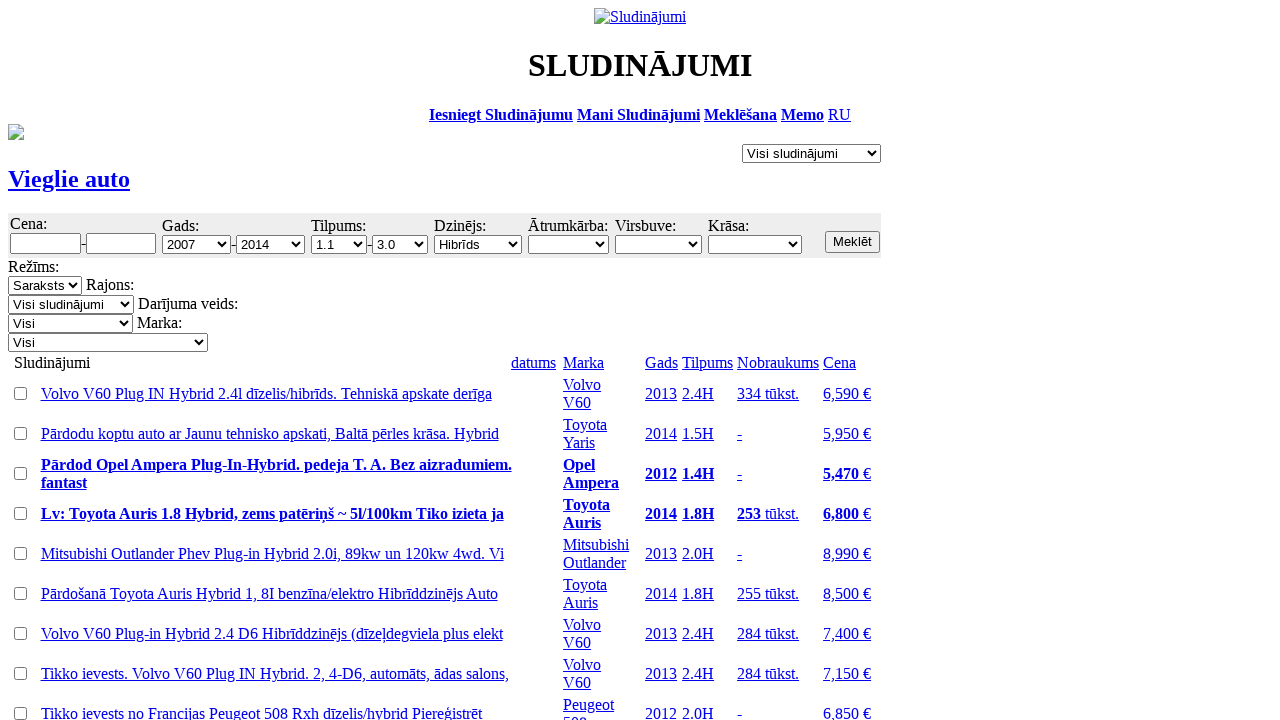

Selected gearshift type Automāts (Automatic) on #f_o_35
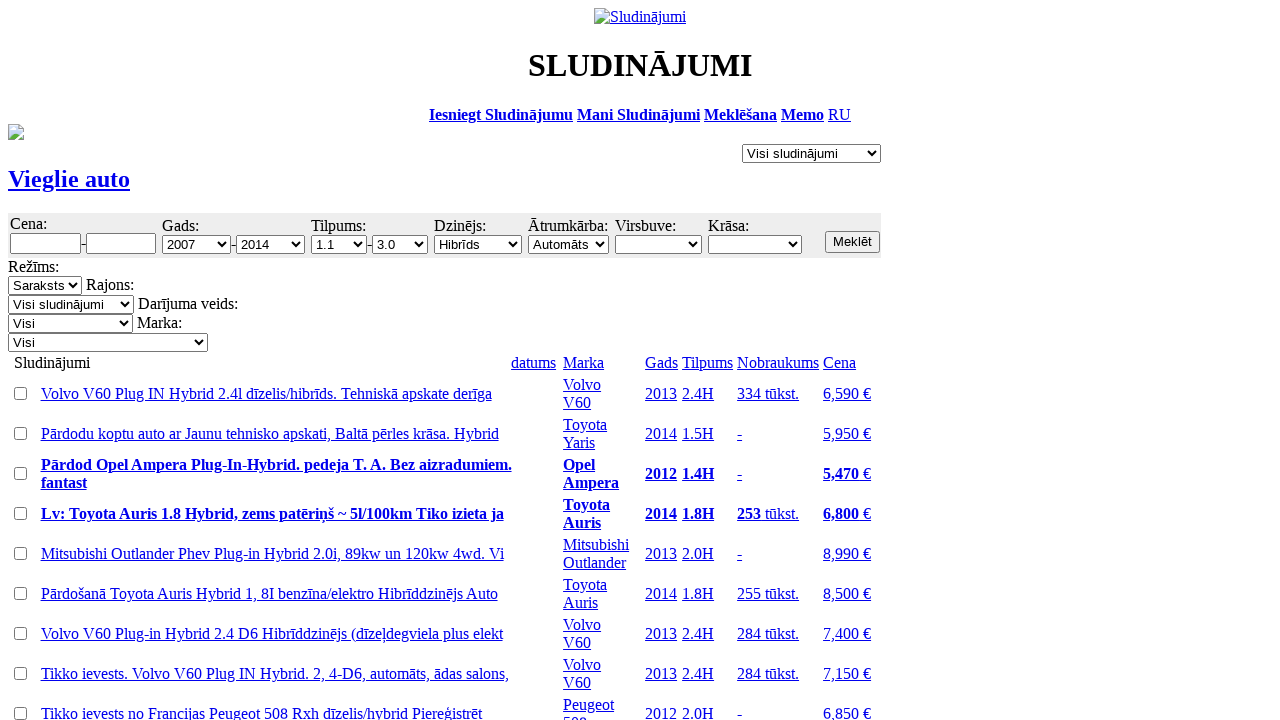

Selected model type Apvidus (SUV) on #f_o_32
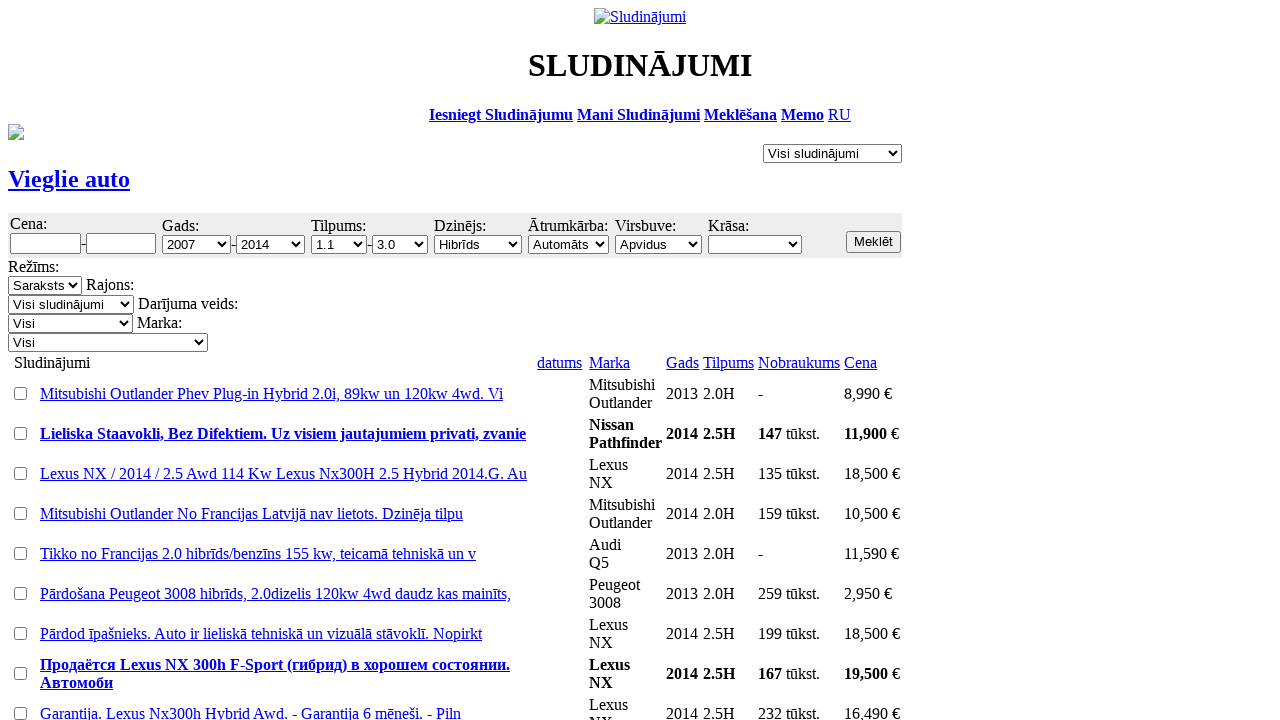

Selected car color Balta (White) on #f_o_17
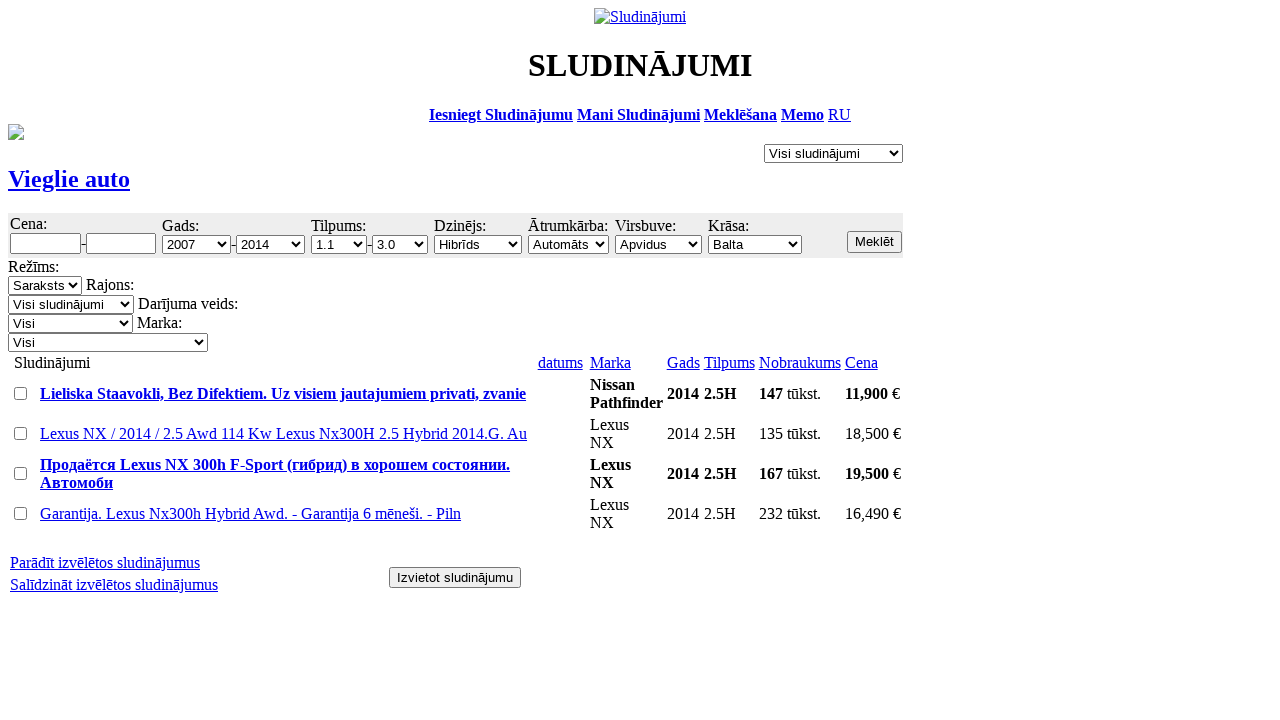

Clicked search button to submit car search with all filters at (874, 242) on input.b.s12
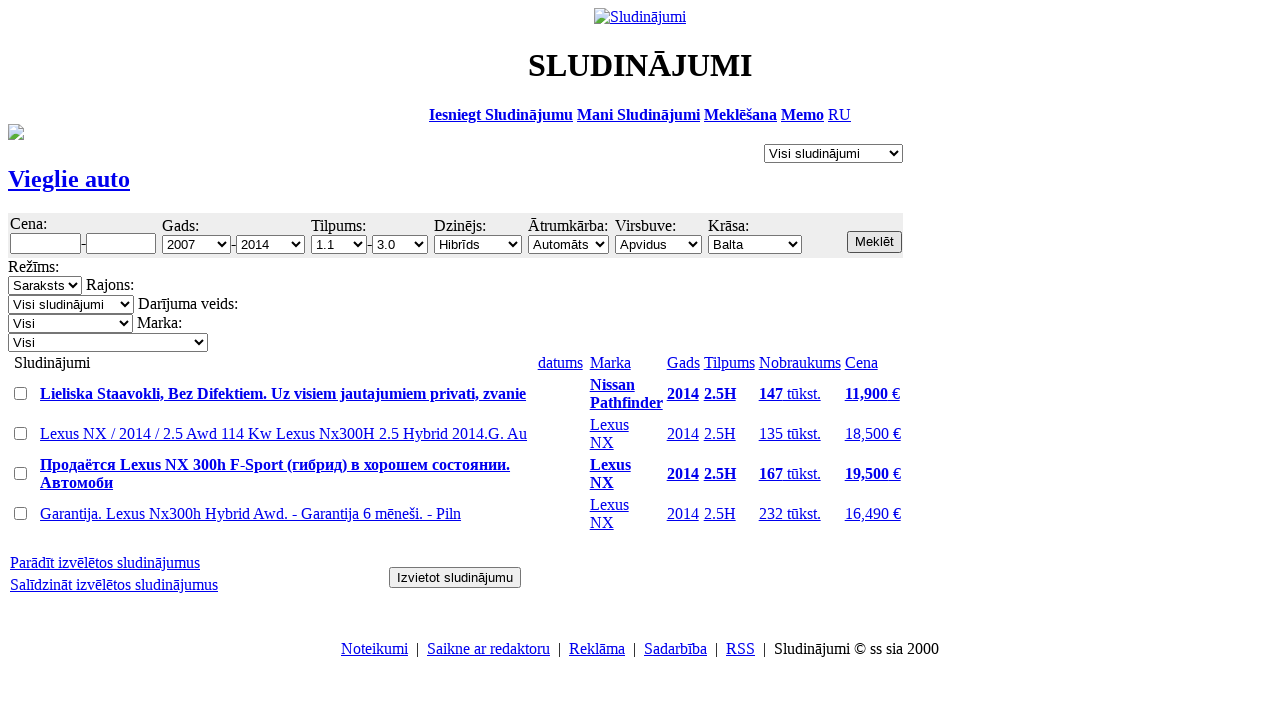

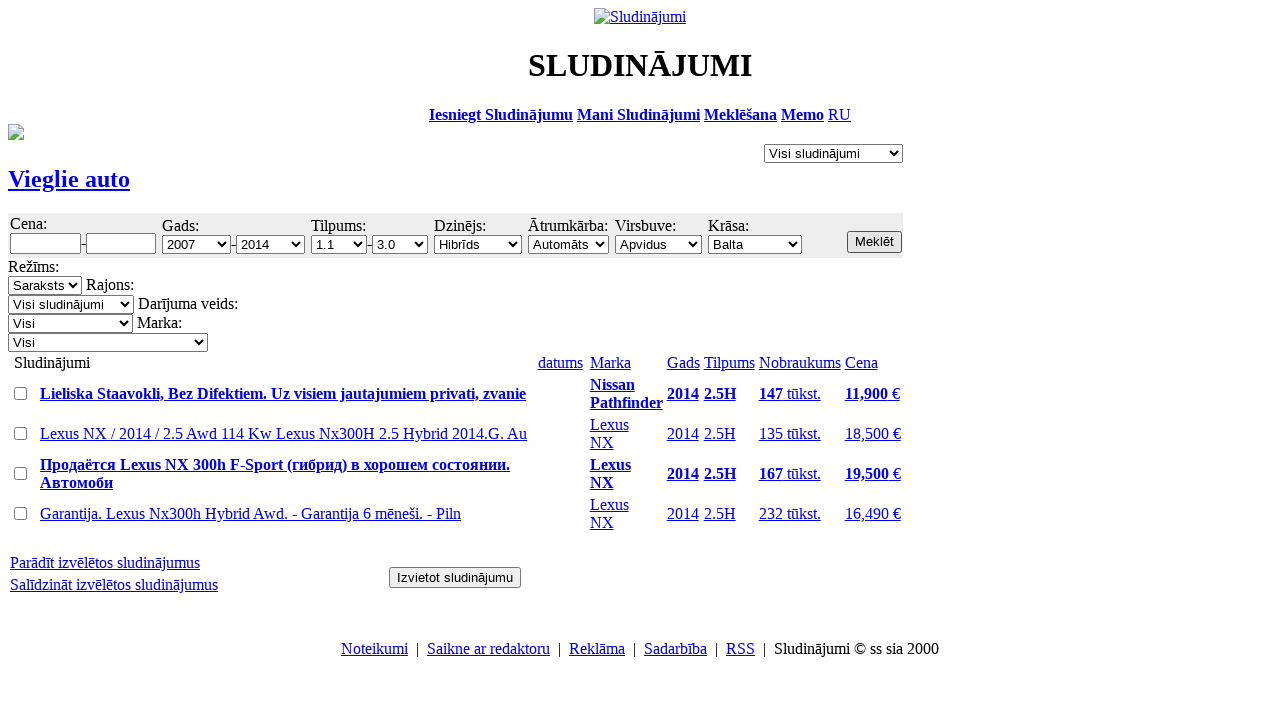